Tests explicit wait functionality by clicking a button that starts a timer and waiting for a "WebDriver" text element to become visible after a delay.

Starting URL: http://seleniumpractise.blogspot.com/2016/08/how-to-use-explicit-wait-in-selenium.html

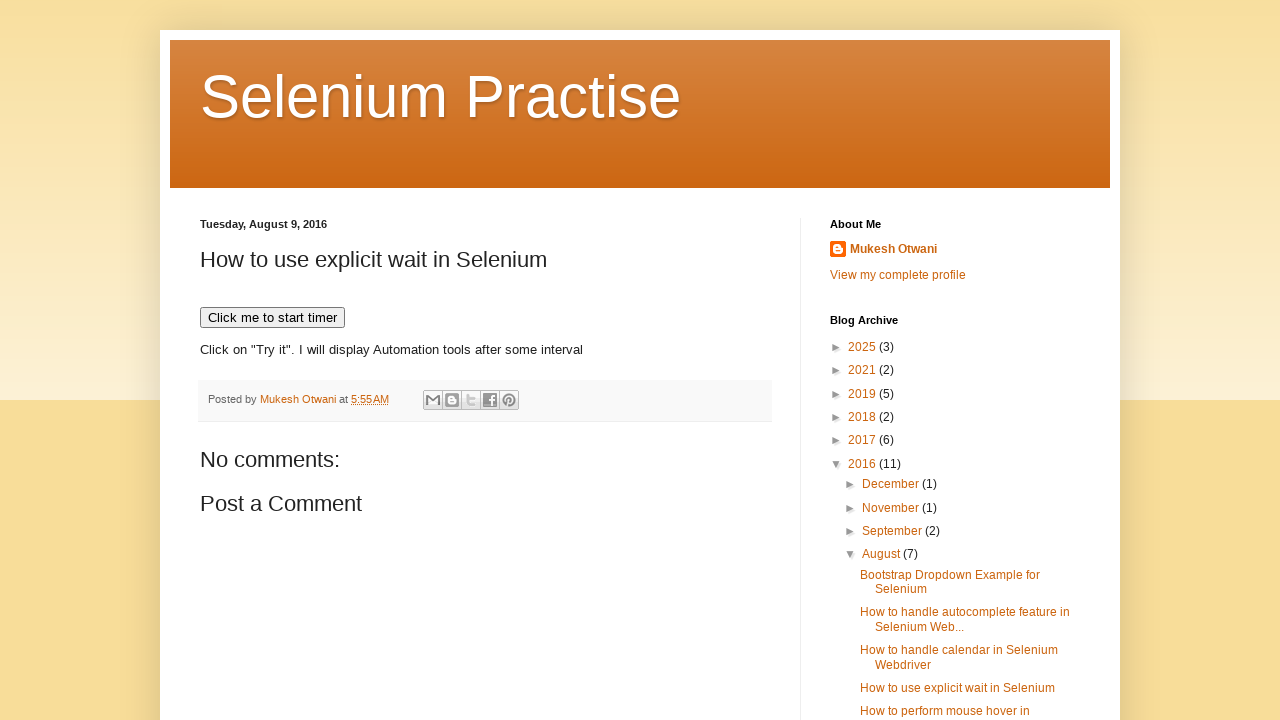

Navigated to explicit wait test page
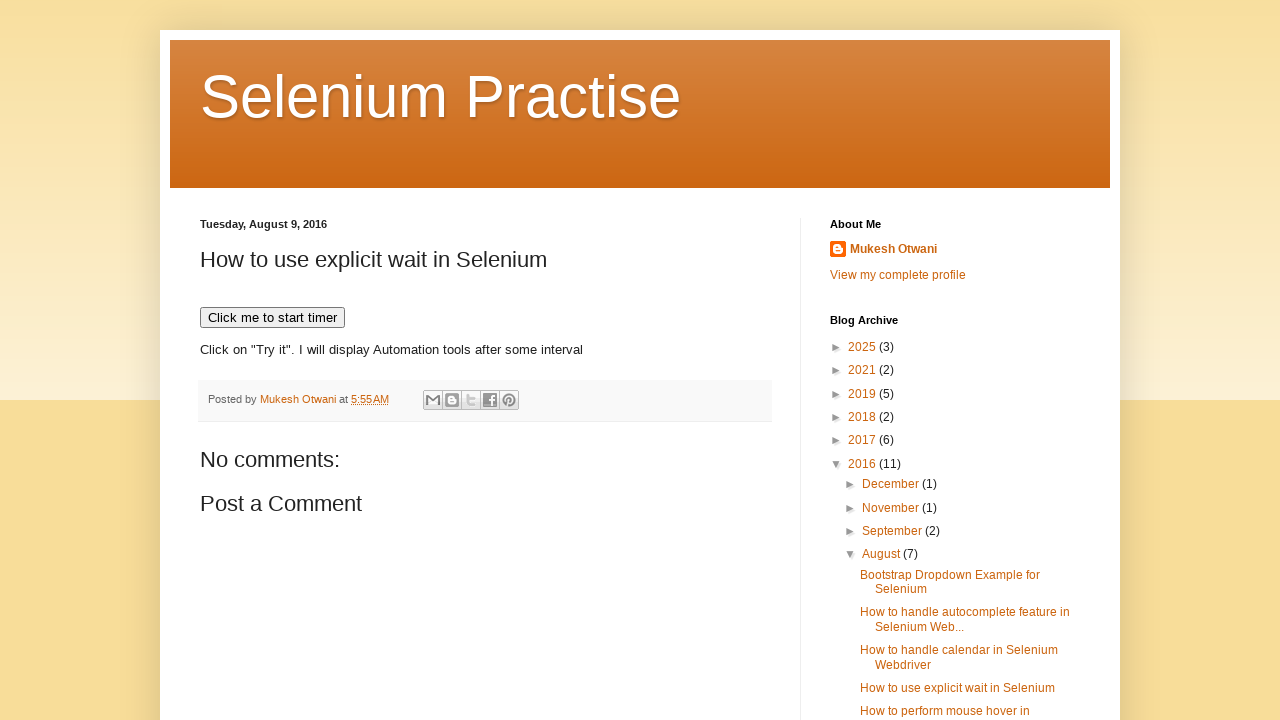

Clicked button to start timer at (272, 318) on xpath=//*[text()='Click me to start timer']
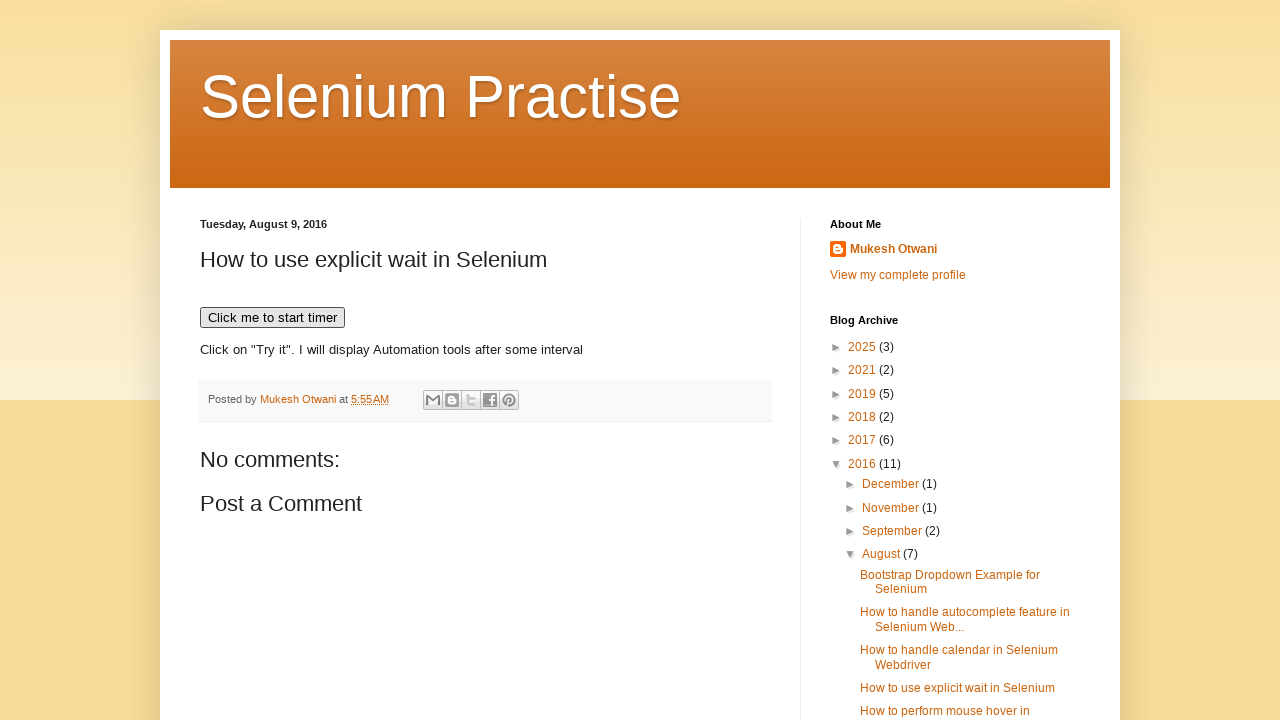

WebDriver text element became visible after timer delay
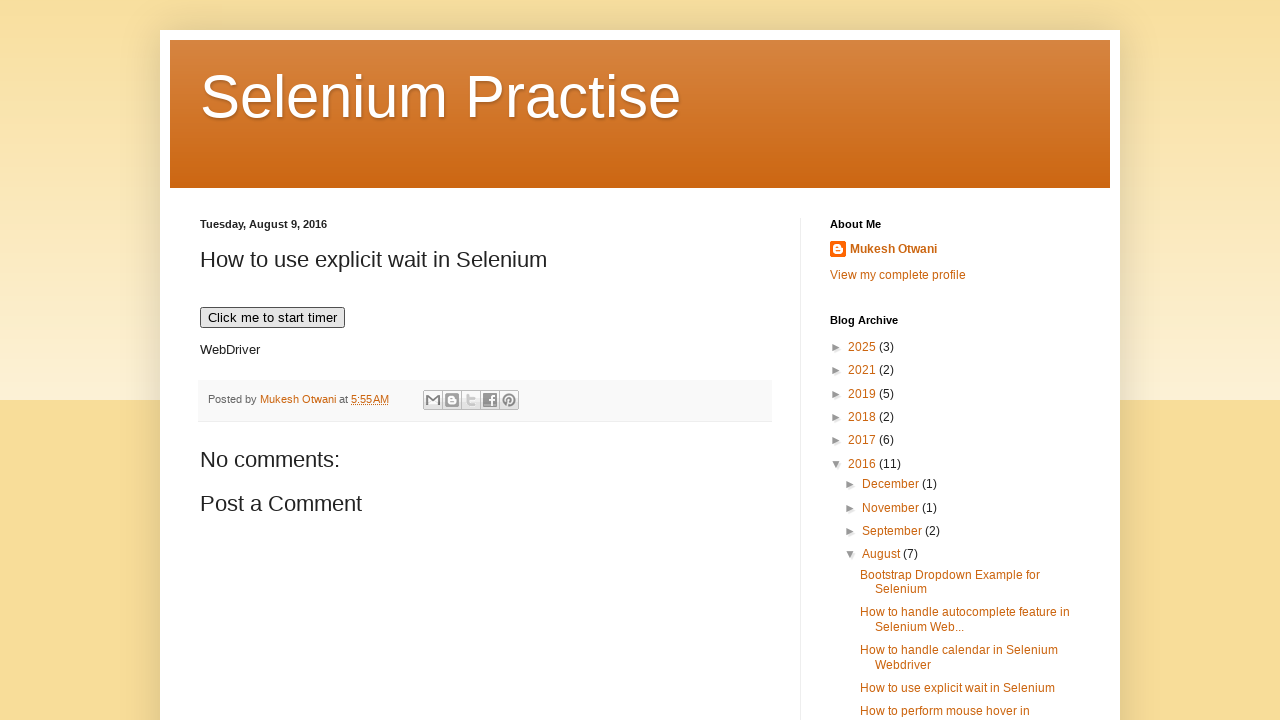

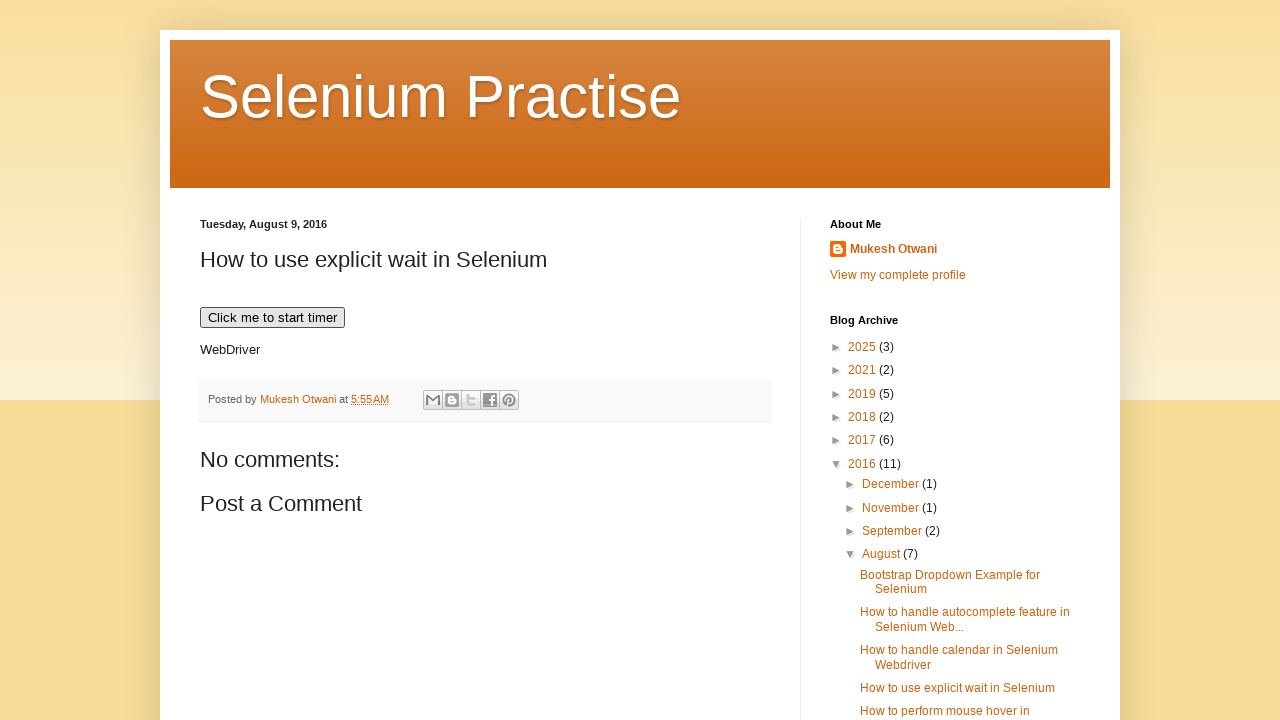